Tests Hacker News search functionality by searching for "testdriven.io" and verifying results appear

Starting URL: https://news.ycombinator.com

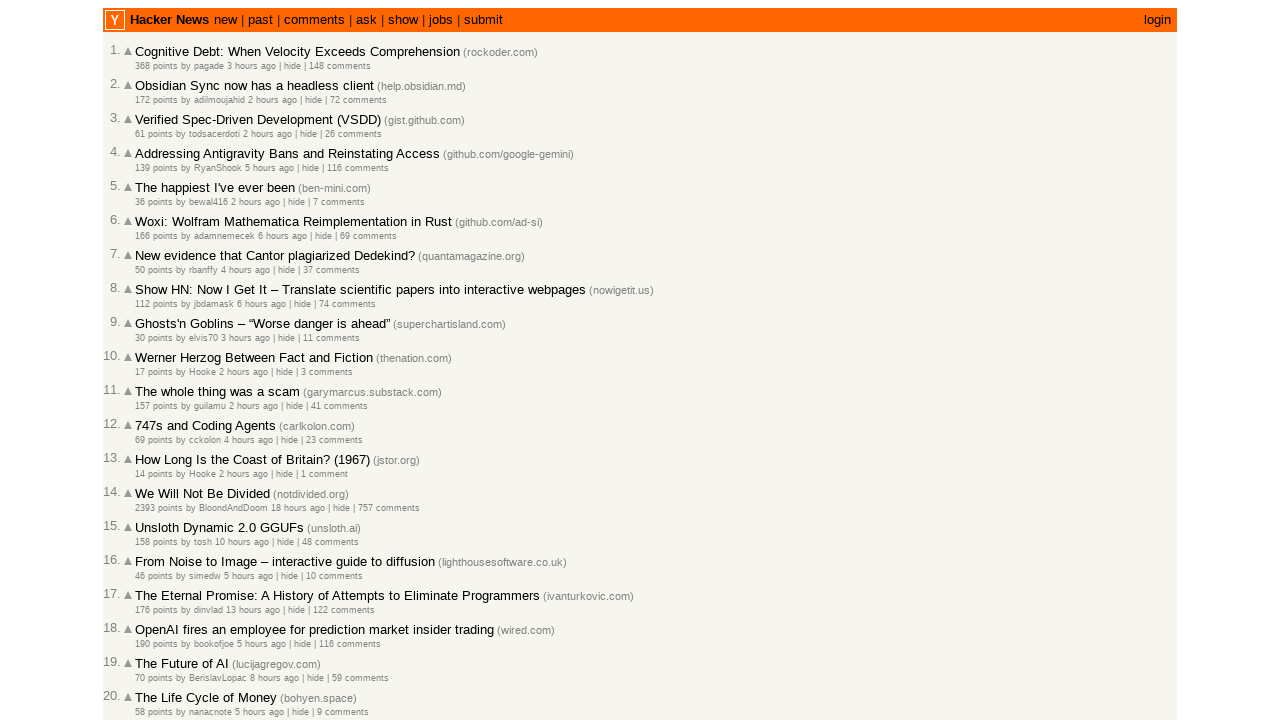

Filled search box with 'testdriven.io' on input[name='q']
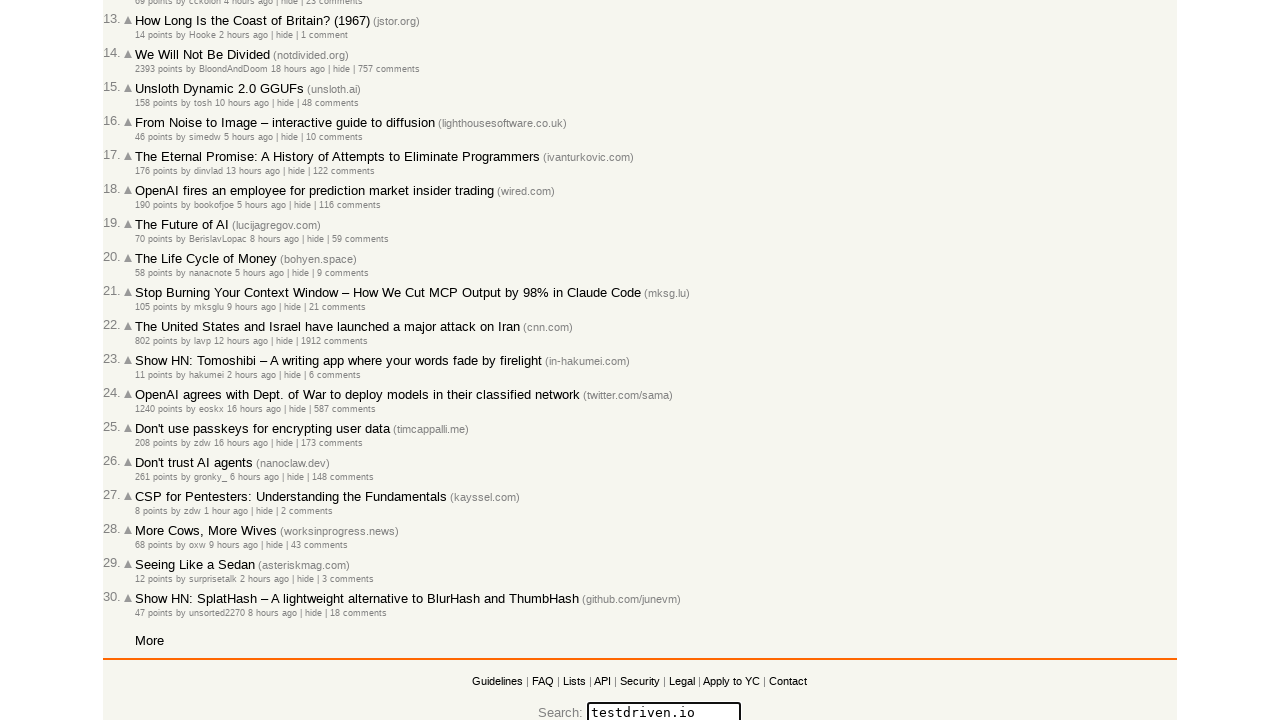

Pressed Enter to submit search on input[name='q']
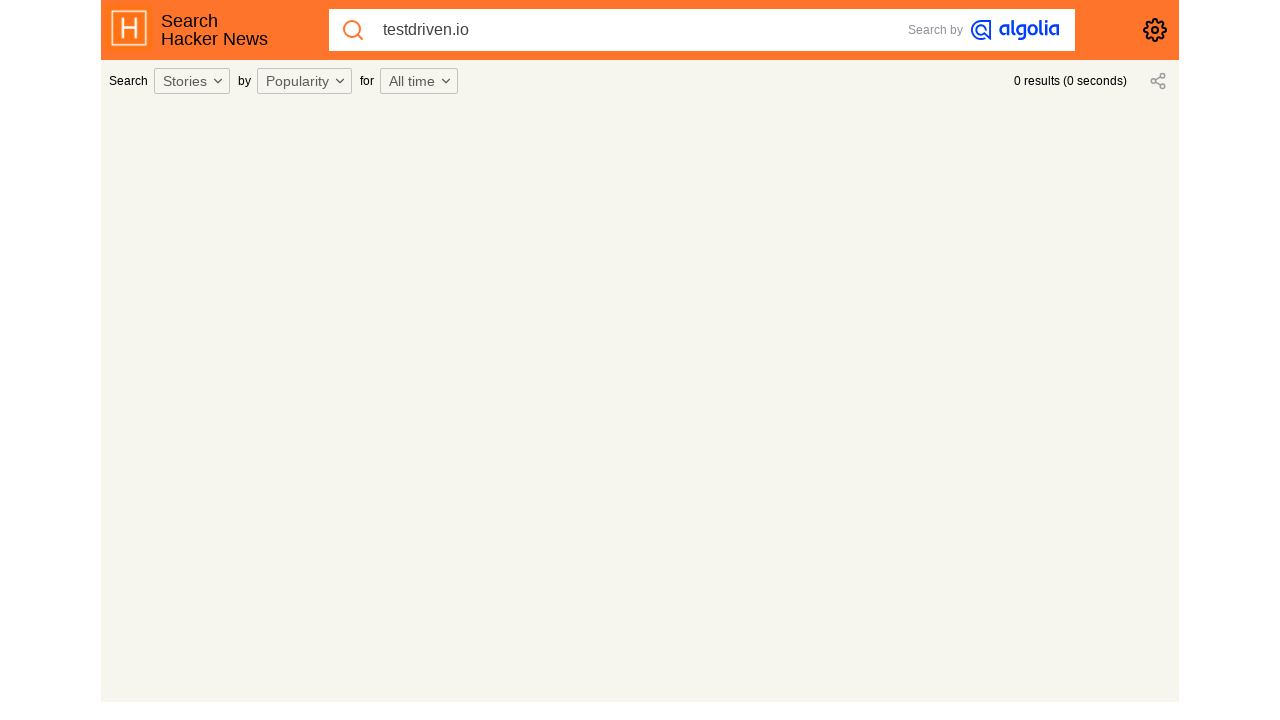

Search results page loaded with networkidle state
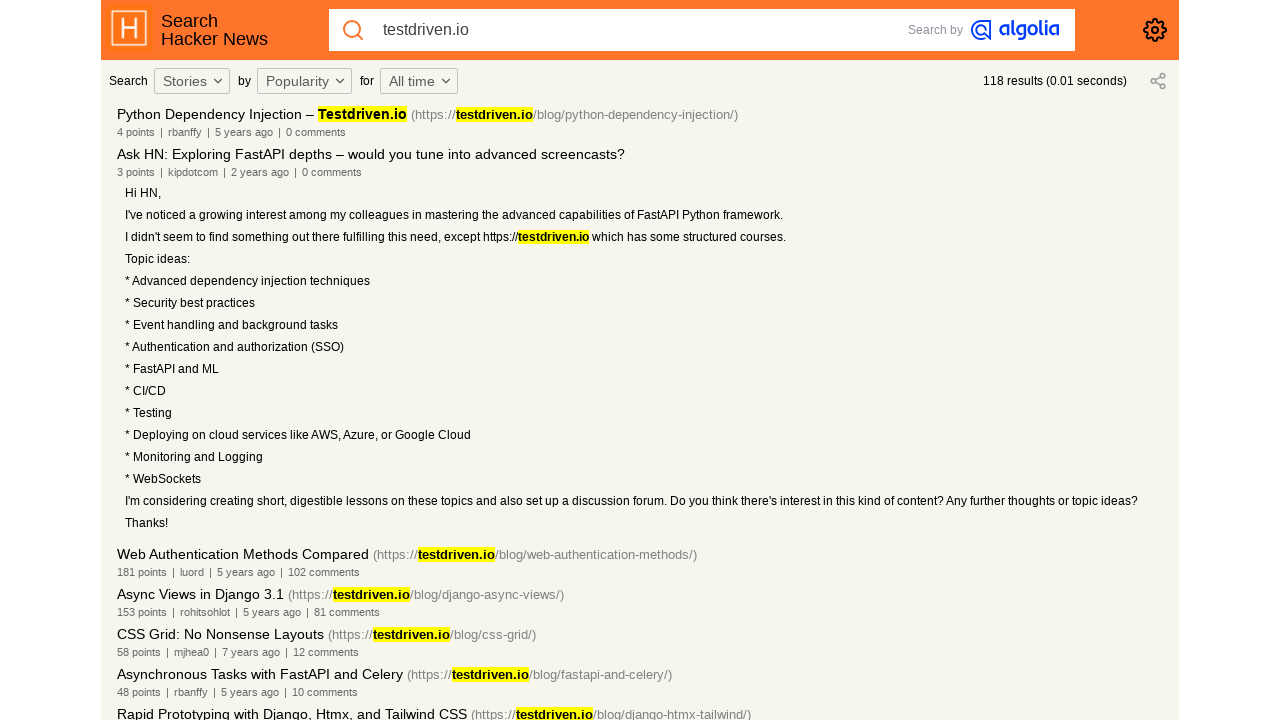

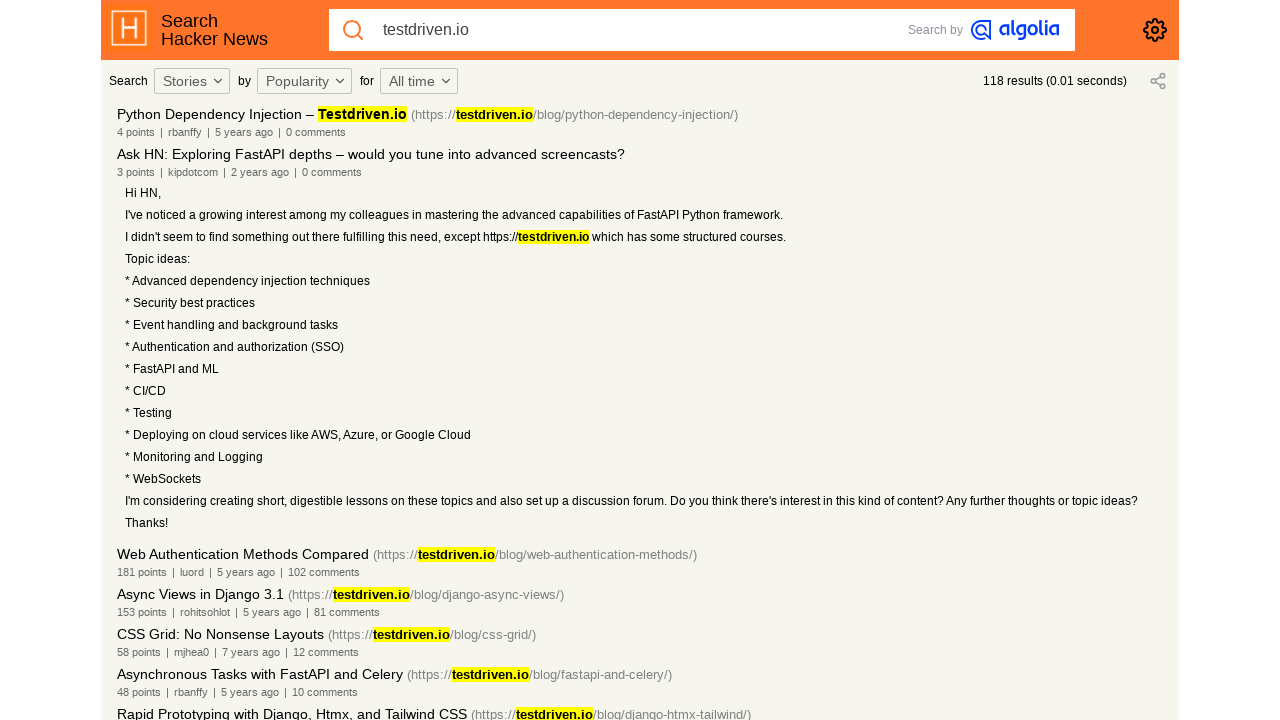